Tests web table interaction by reading table headers, rows, and data, then clicking a delete button for a specific row containing "Bugzilla"

Starting URL: https://qavbox.github.io/demo/webtable/

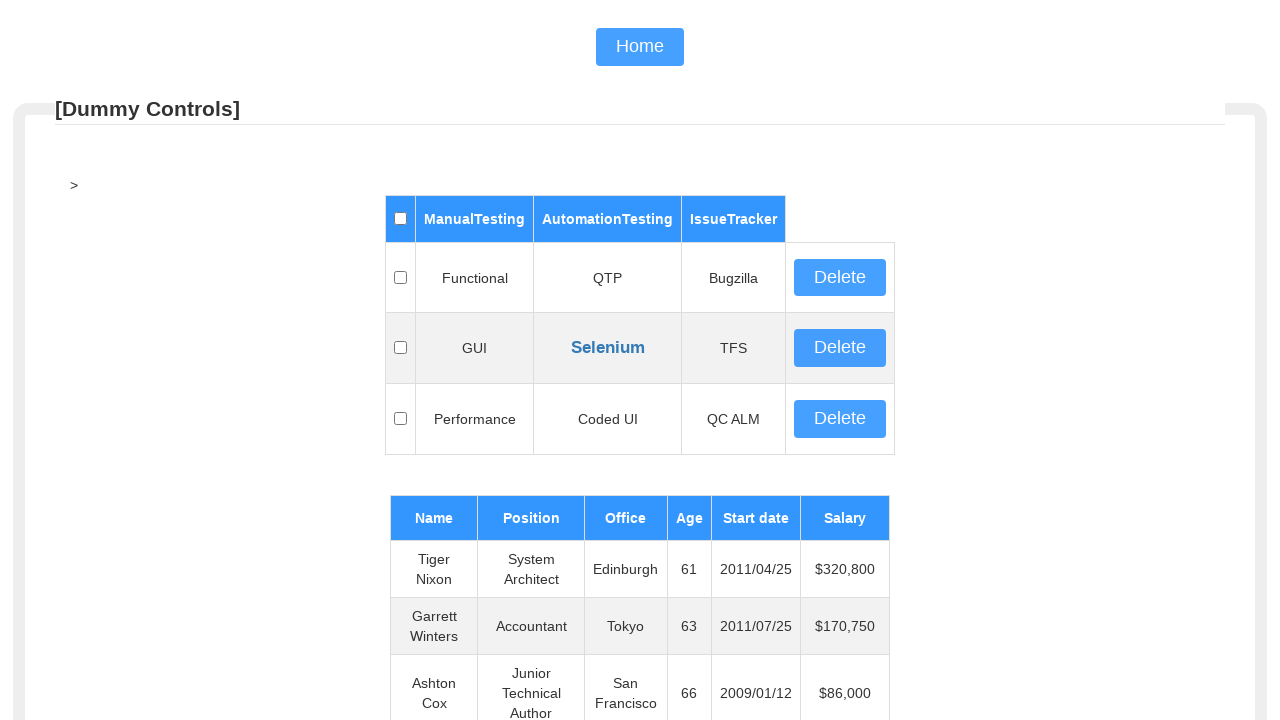

Located the web table element with id 'table01'
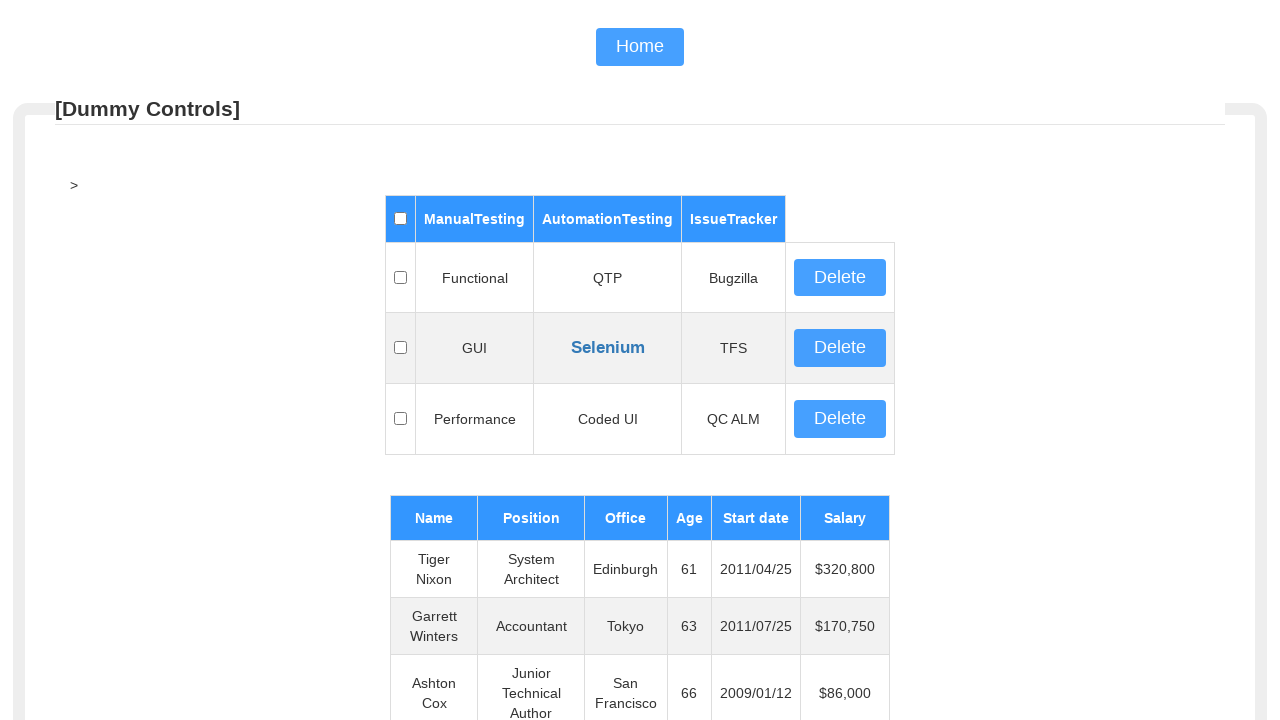

Retrieved all table header elements
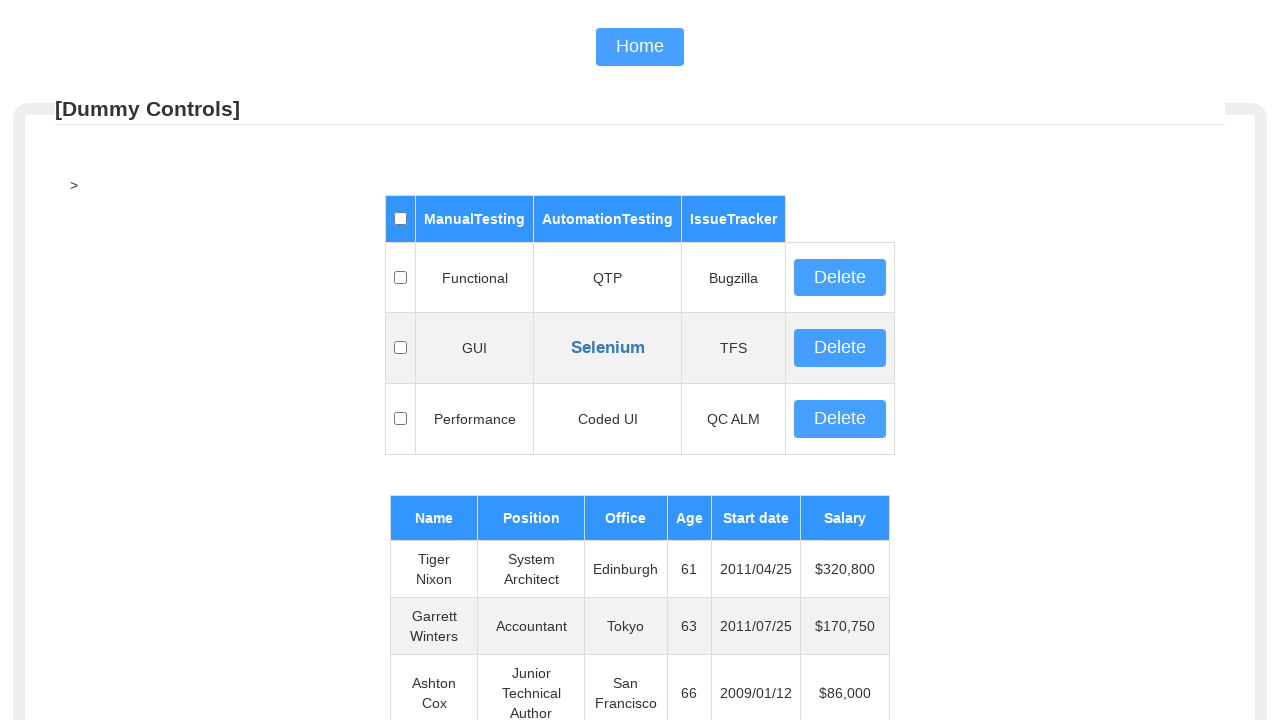

Read table header: 
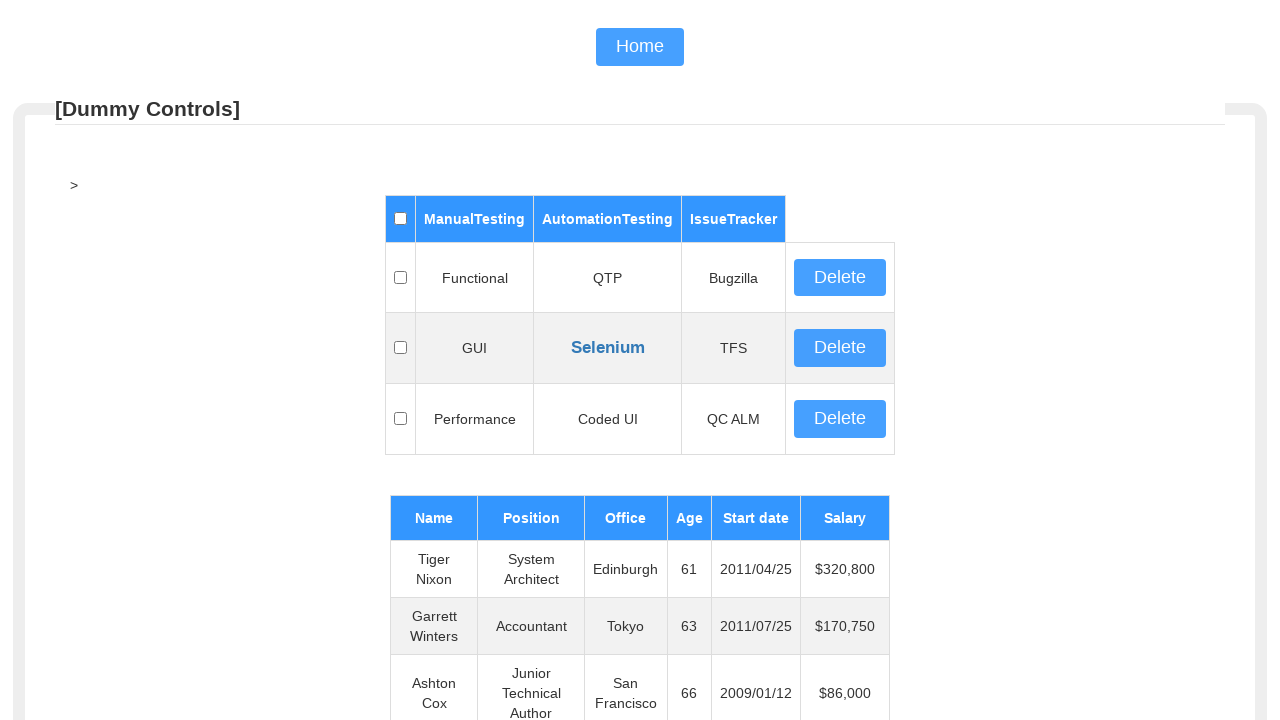

Read table header: ManualTesting
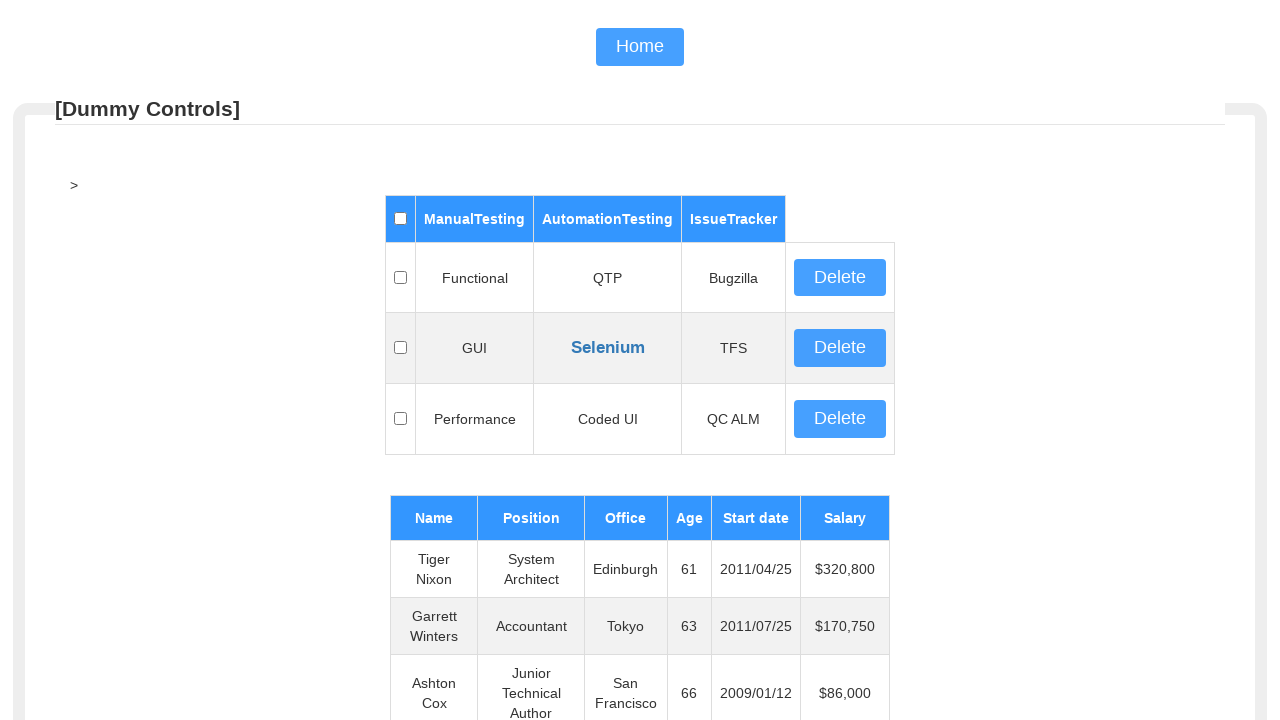

Read table header: AutomationTesting
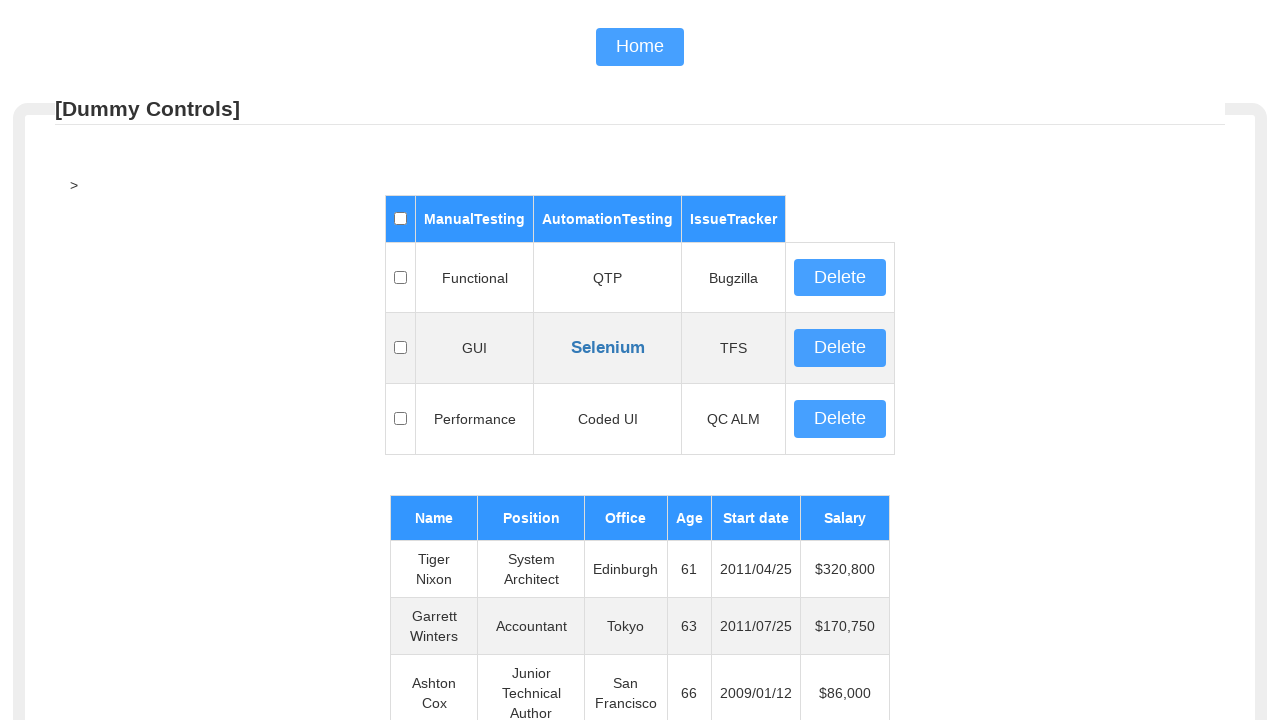

Read table header: IssueTracker
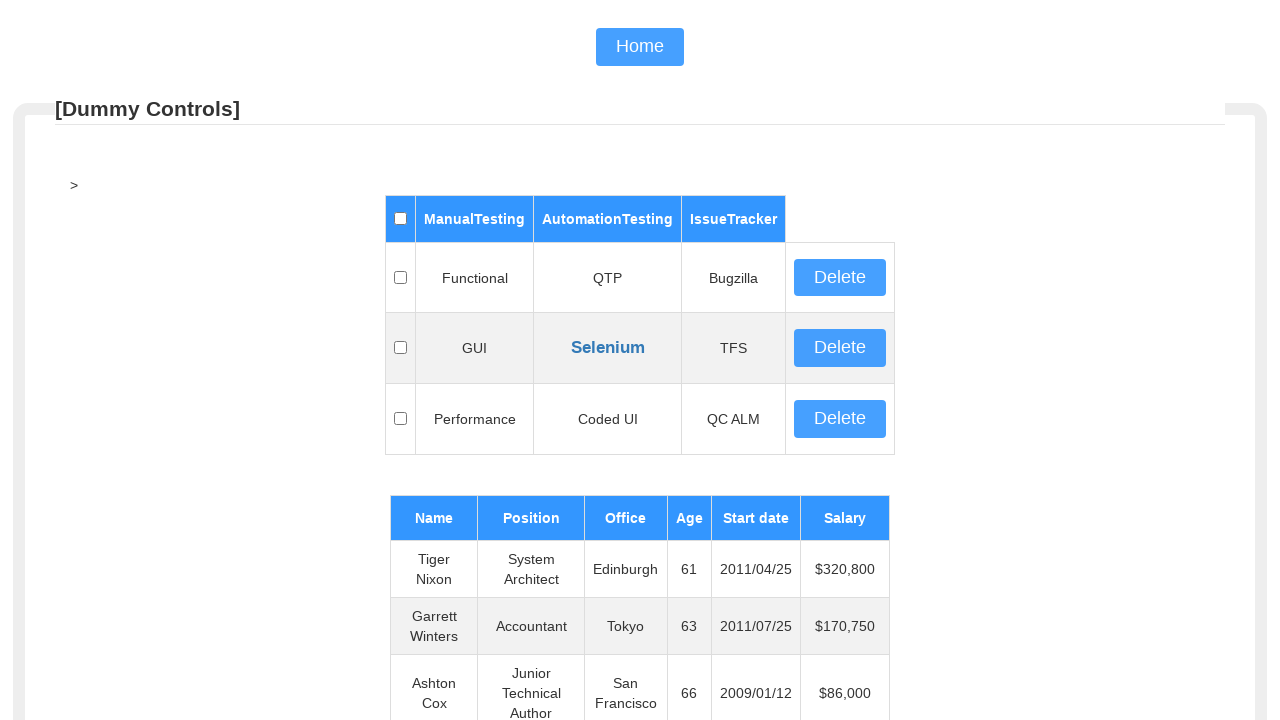

Retrieved all table rows from tbody
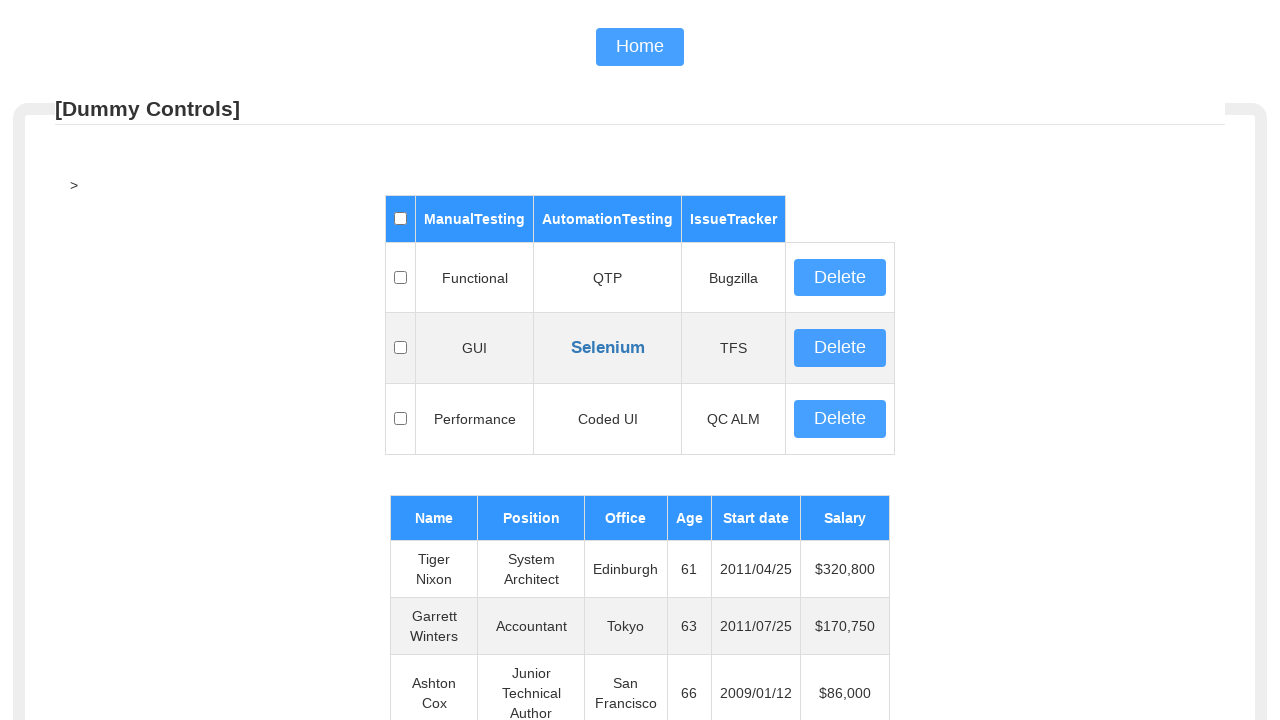

Read table row data: 

Functional
QTP
Bugzilla
  

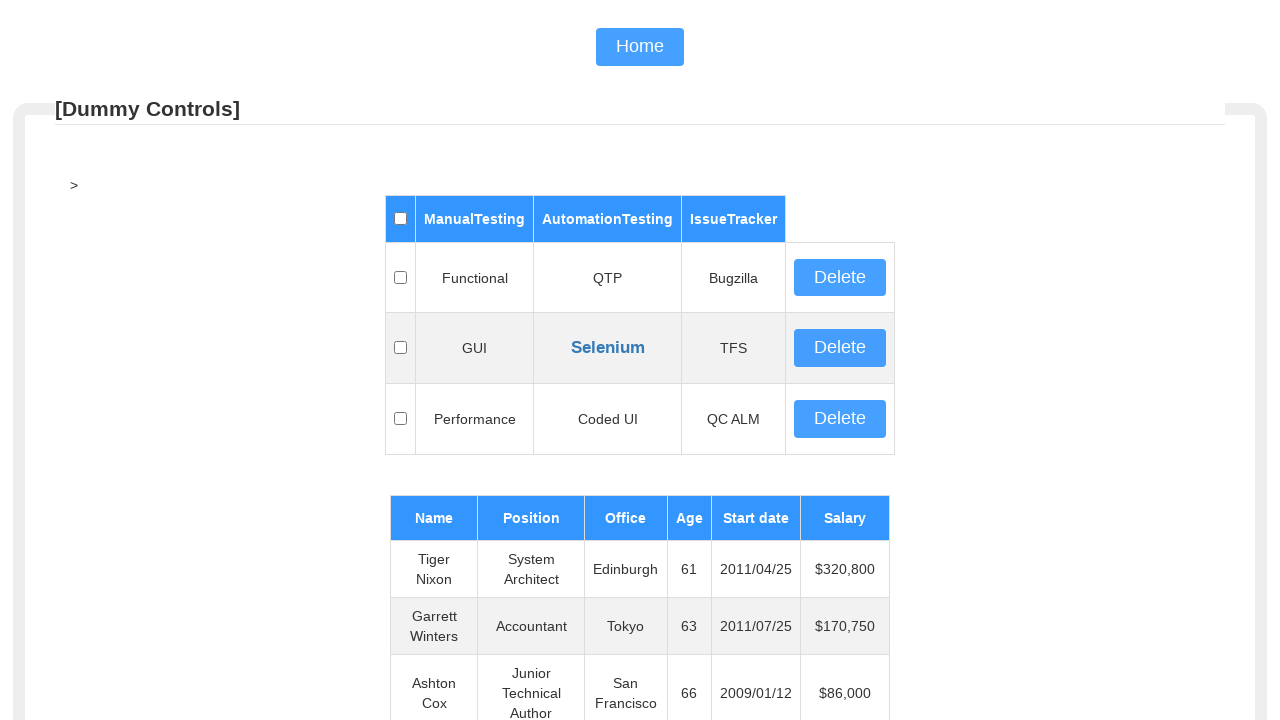

Read table row data: 

GUI
Selenium
TFS
  

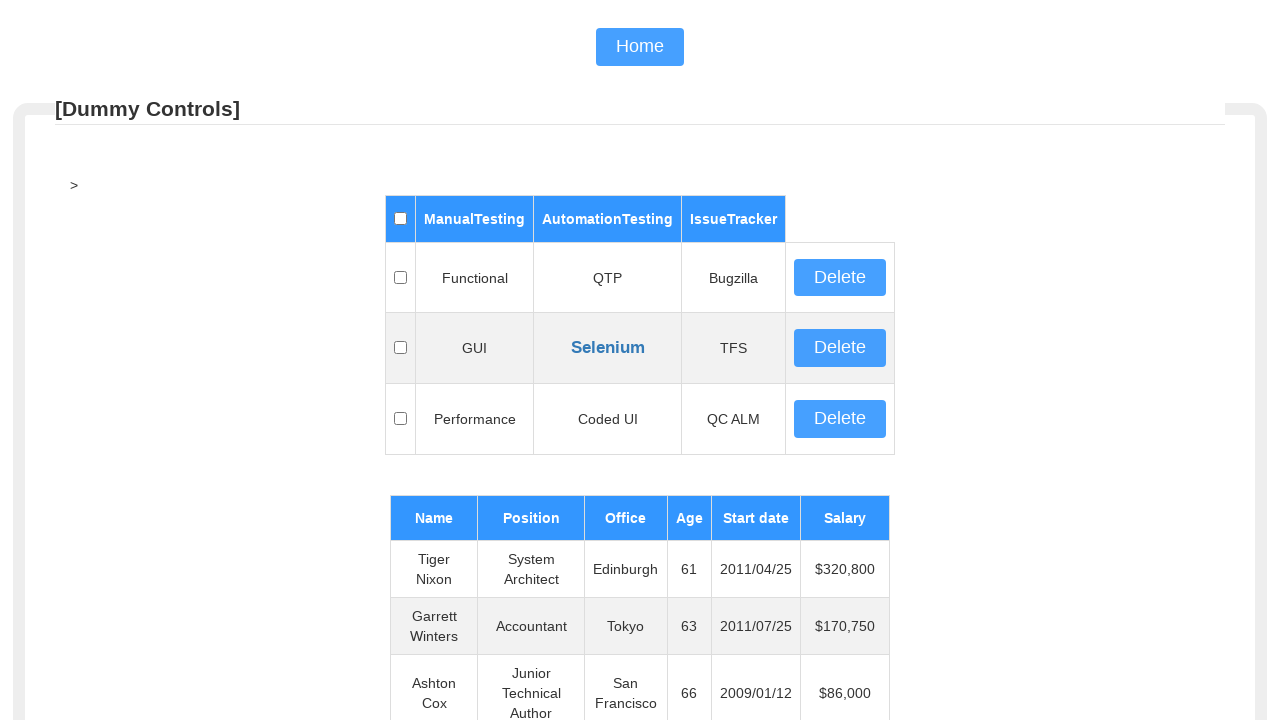

Read table row data: 

Performance
Coded UI
QC ALM
  

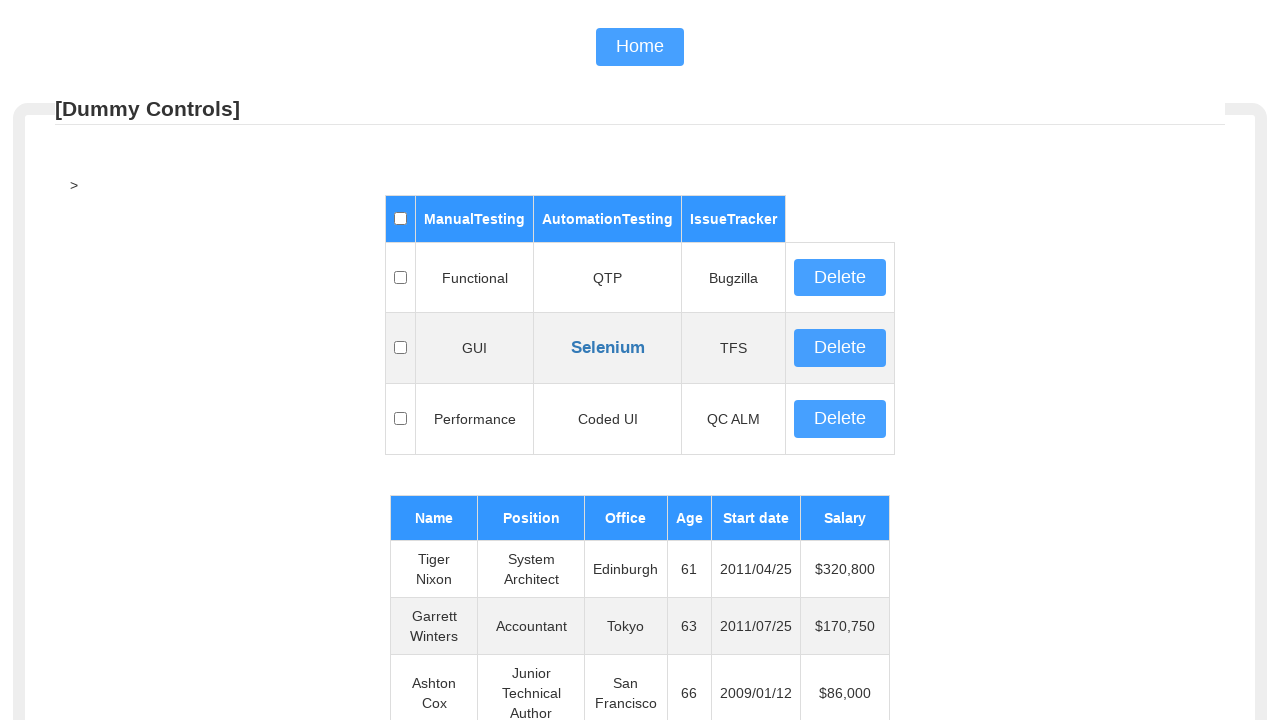

Retrieved all delete buttons from table rows
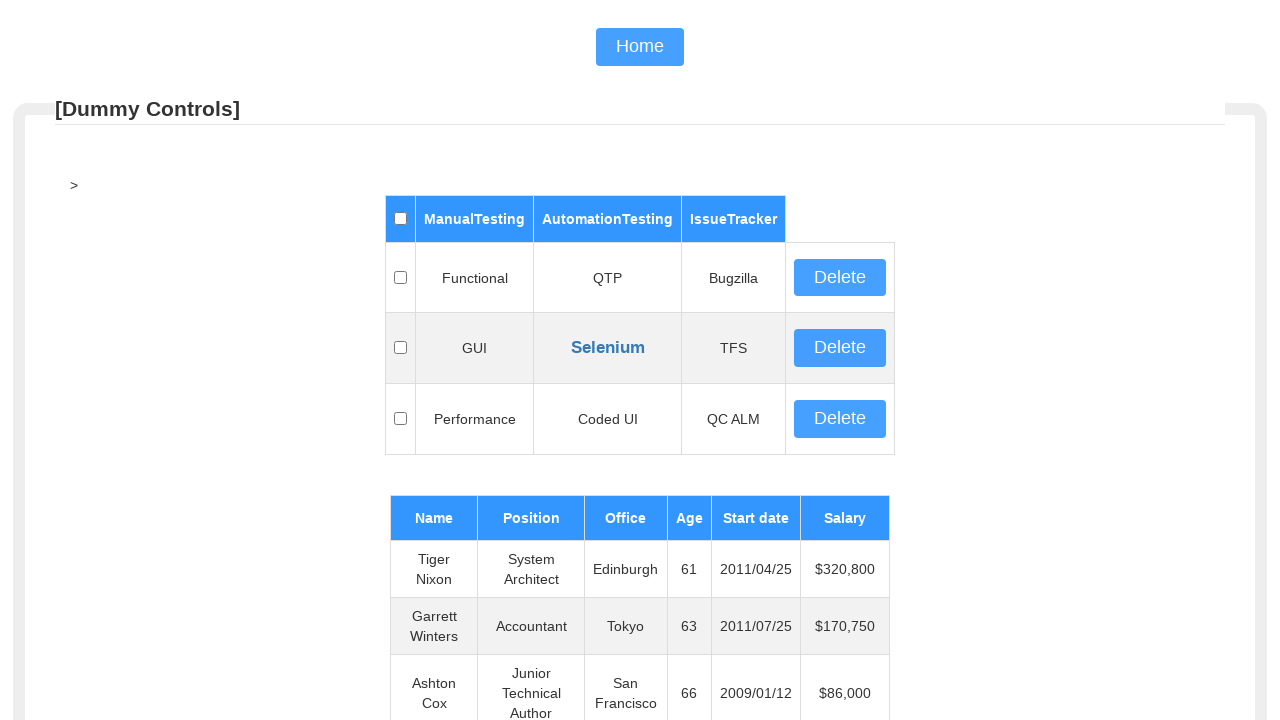

Retrieved all table data cells
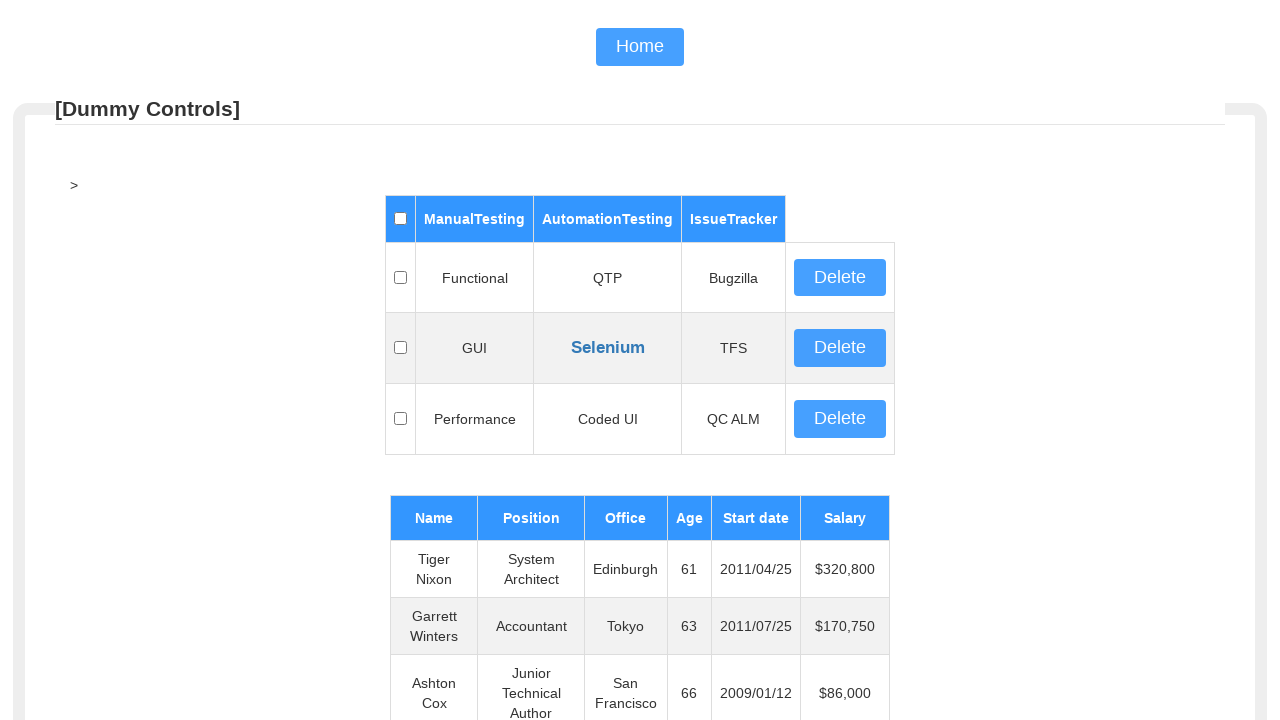

Read table cell data: 
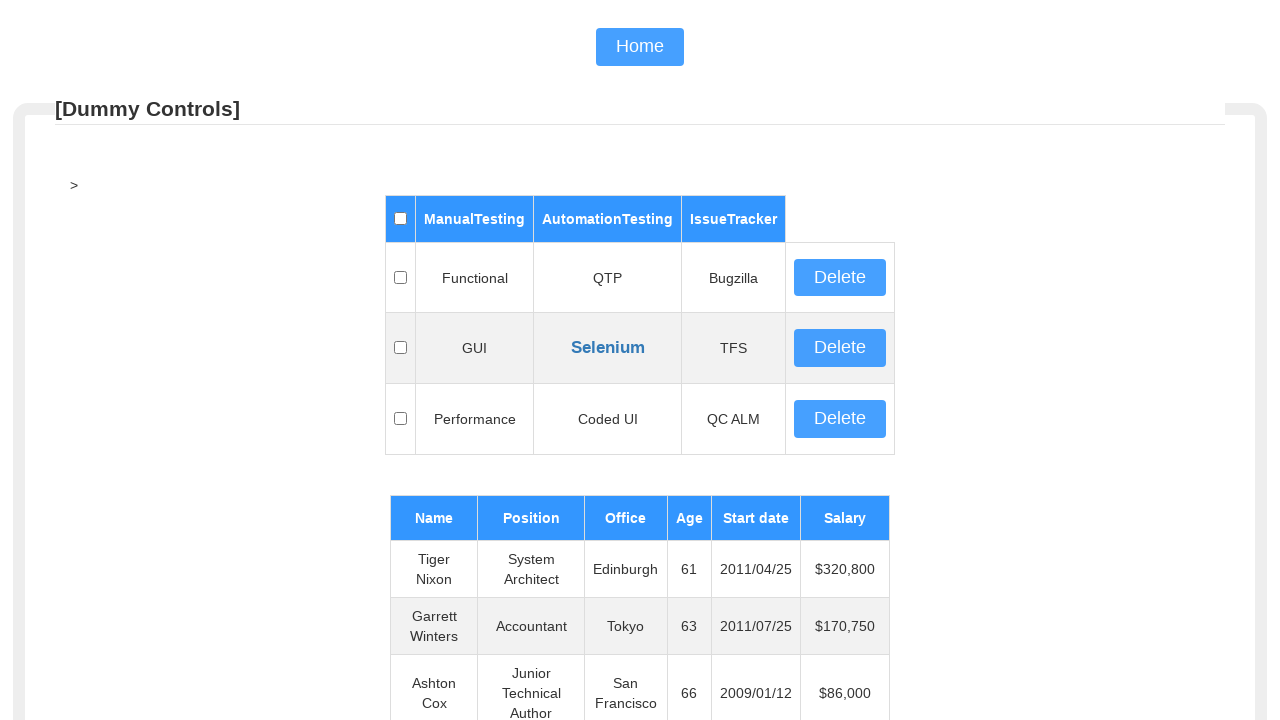

Read table cell data: Functional
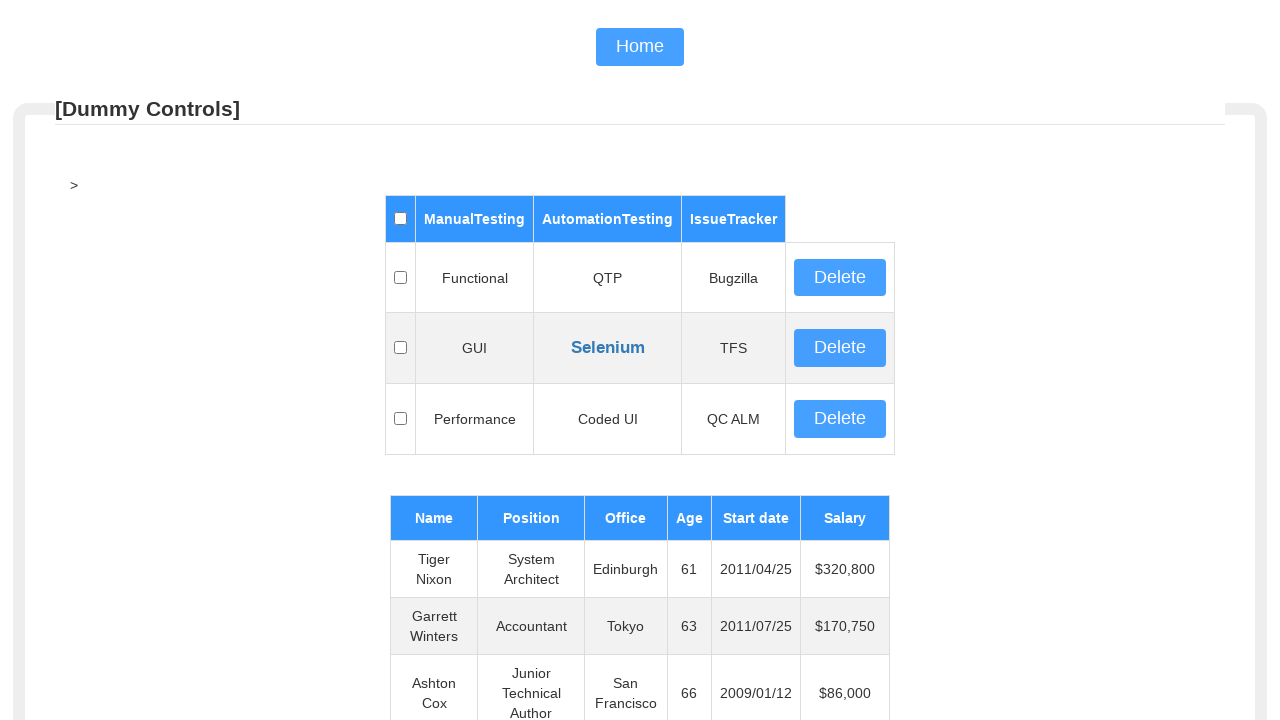

Read table cell data: QTP
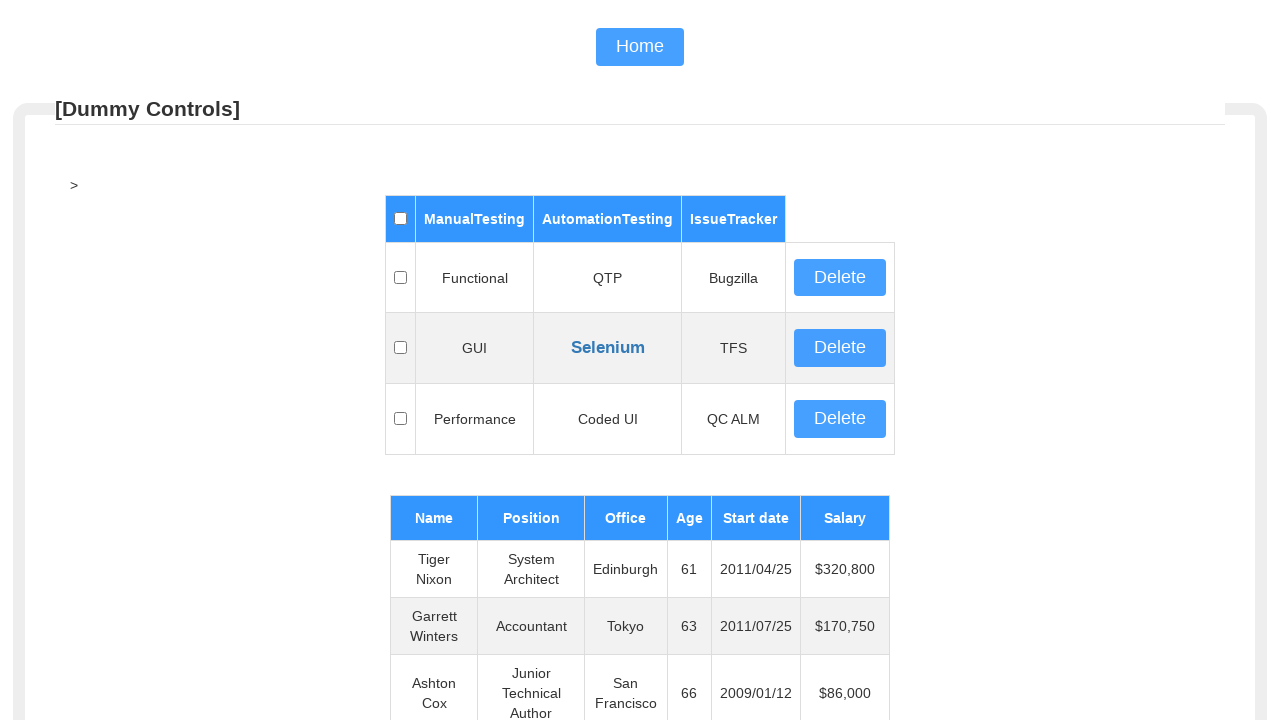

Read table cell data: Bugzilla
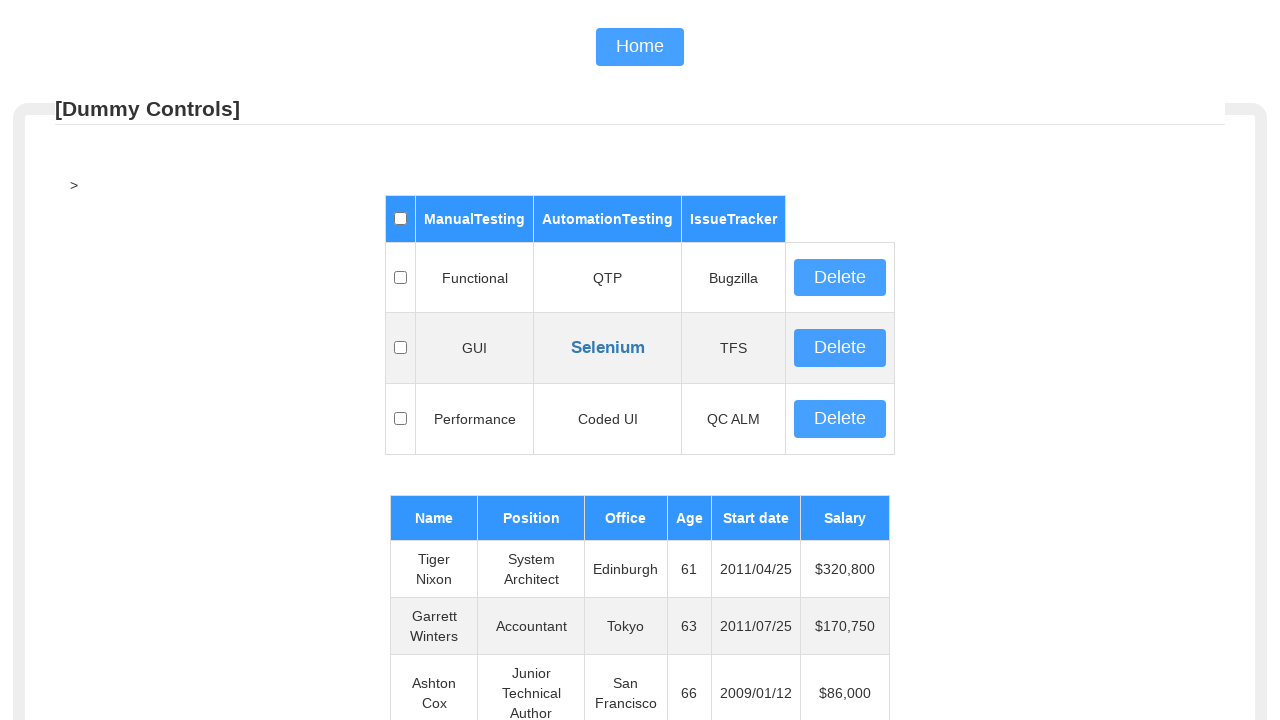

Clicked delete button for Bugzilla row at (840, 278) on table#table01 >> tbody tr td input.btn >> nth=0
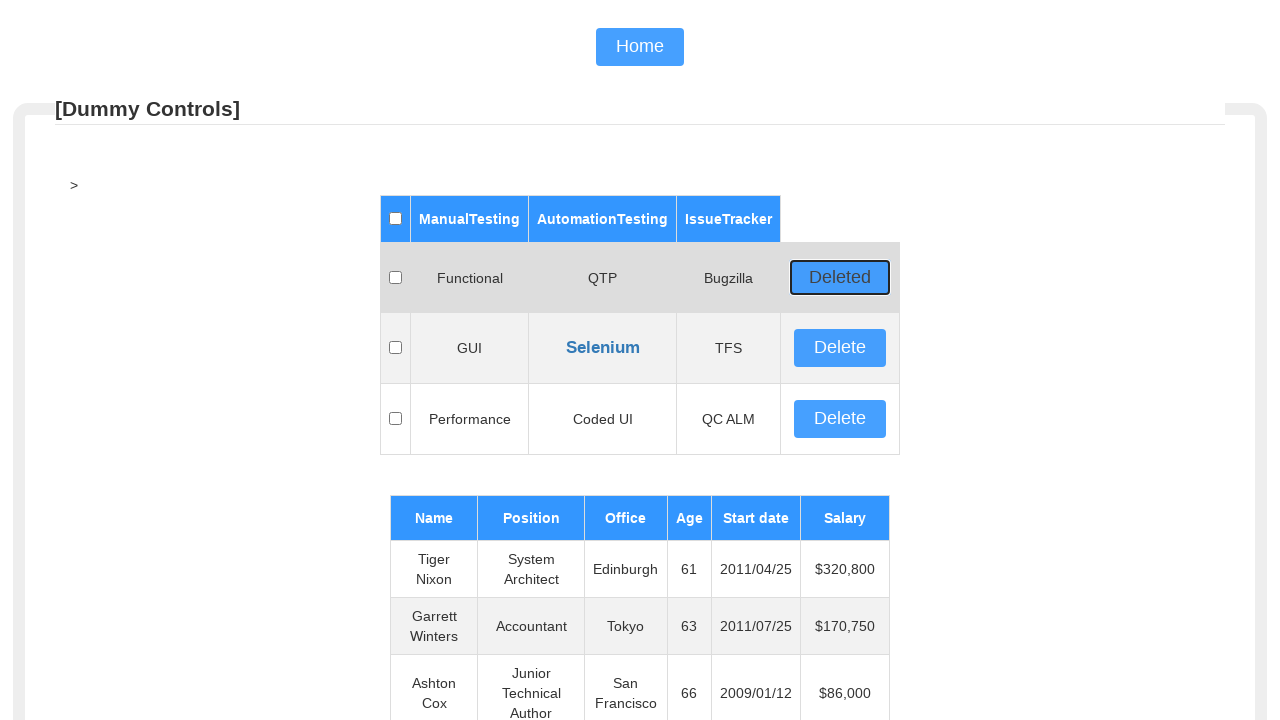

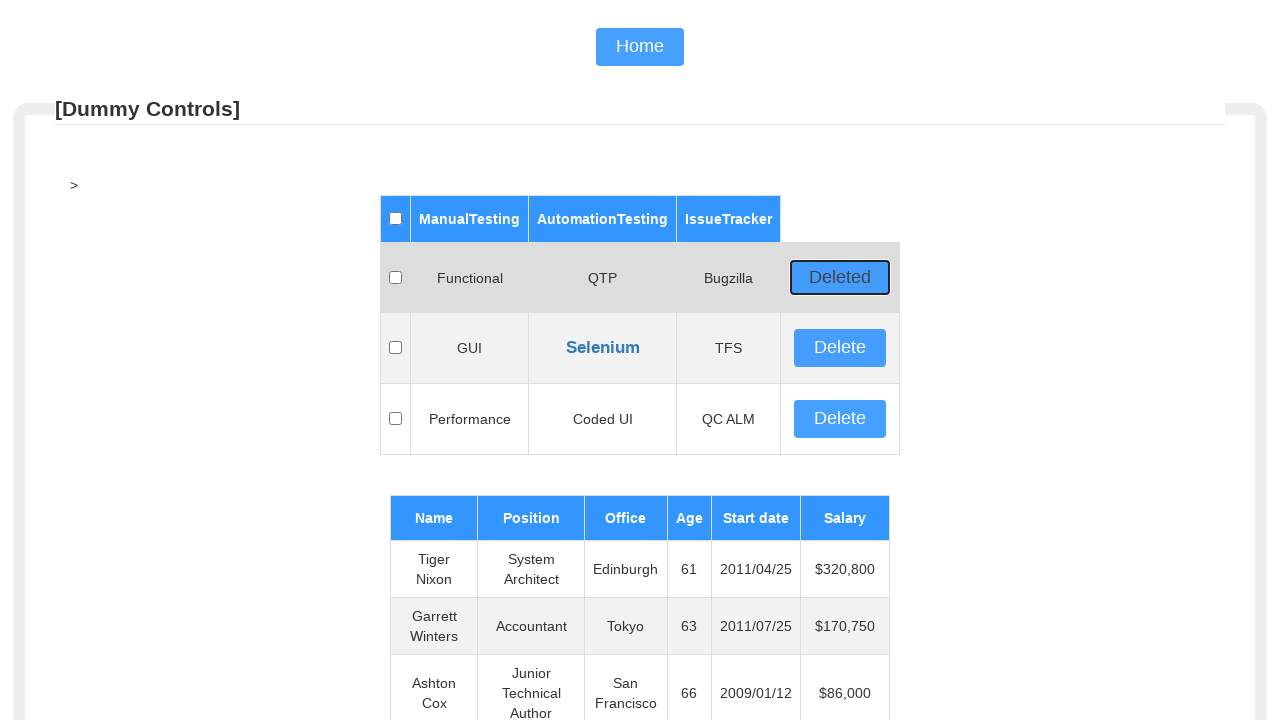